Tests dynamic loading functionality by navigating to a dynamic loading example, clicking a button to trigger loading, and verifying that the hidden element becomes visible with the expected "Hello World!" text.

Starting URL: https://the-internet.herokuapp.com/

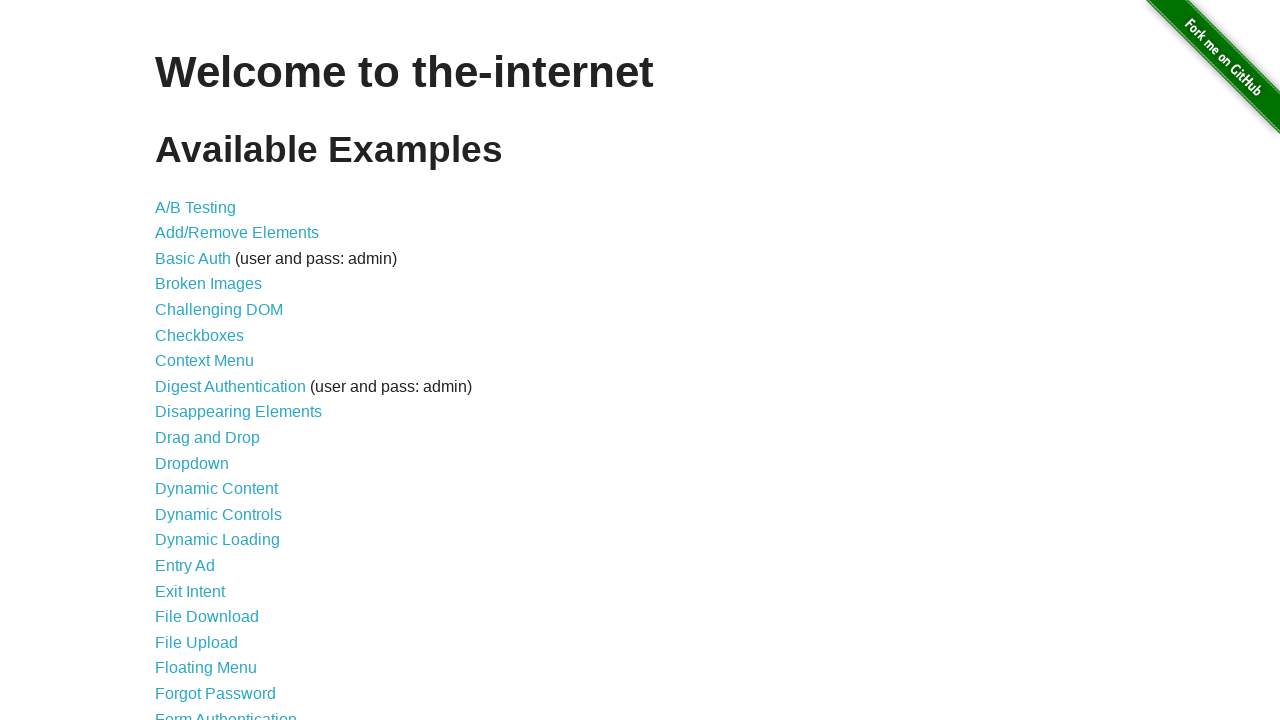

Clicked on dynamic loading link at (218, 540) on a[href='/dynamic_loading']
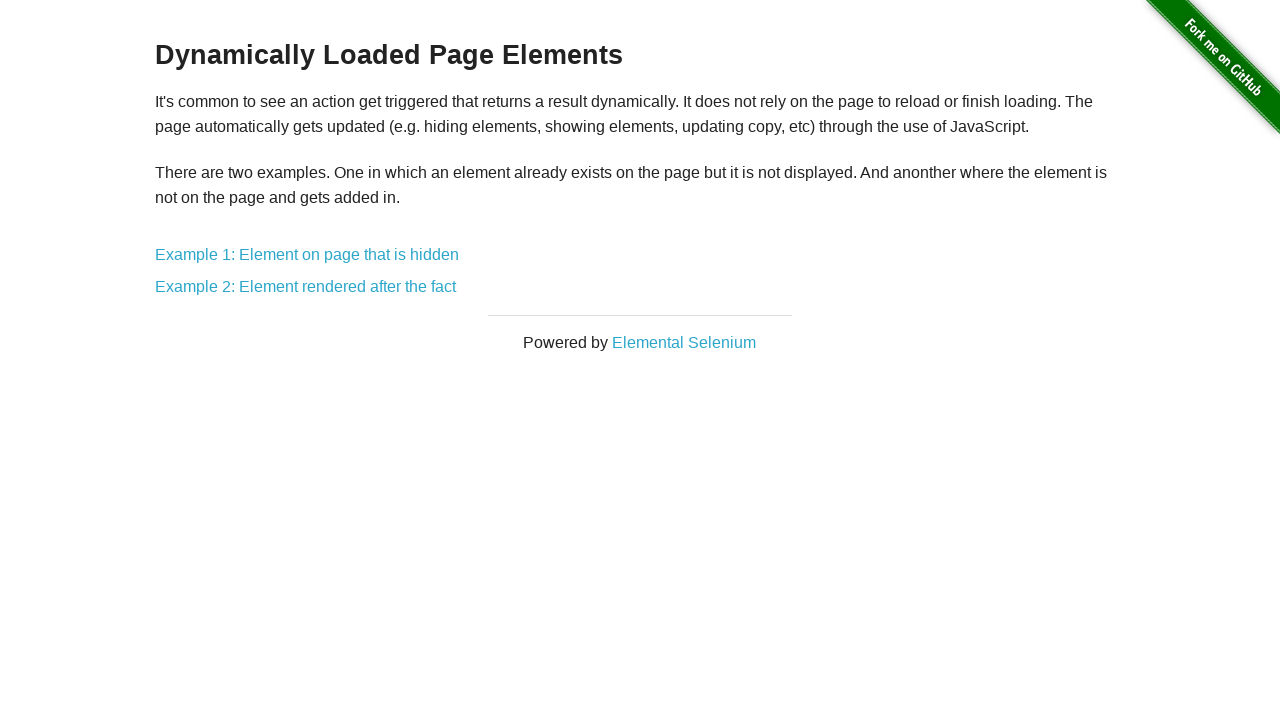

Clicked on 'Example 1: Element on page that is hidden' option at (307, 255) on text=Example 1: Element on page that is hidden
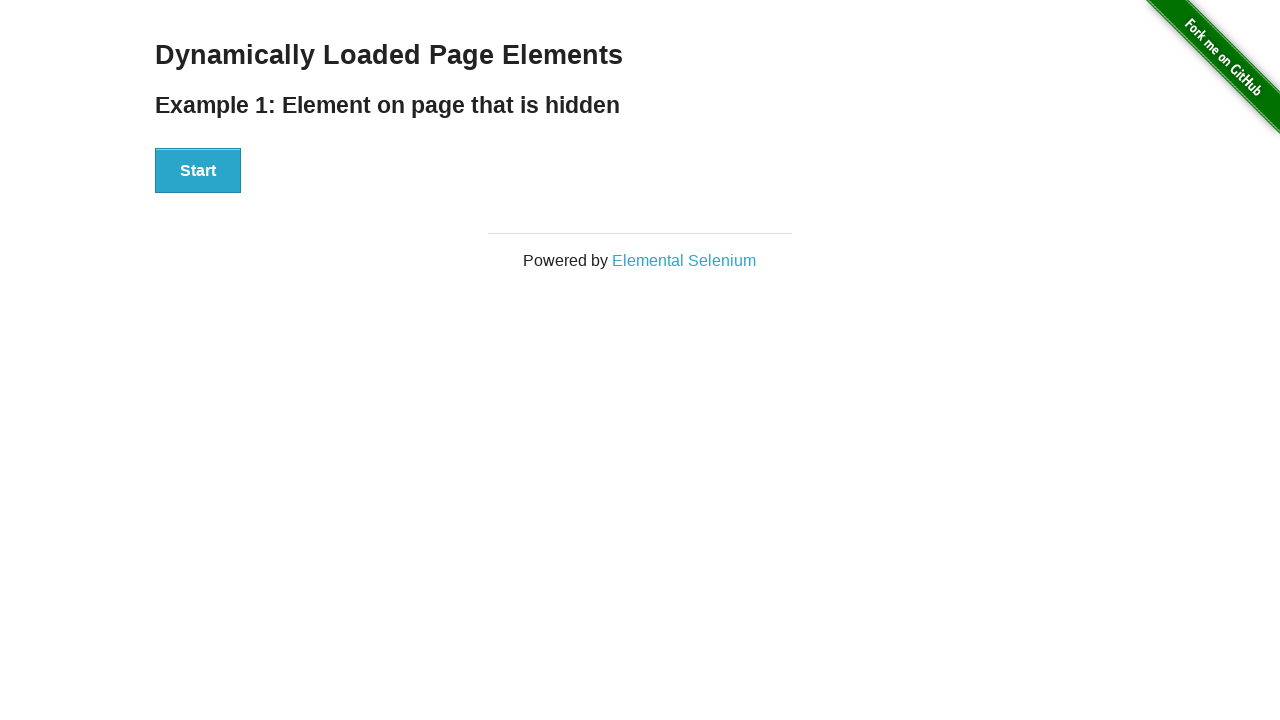

Clicked Start button to trigger dynamic loading at (198, 171) on button
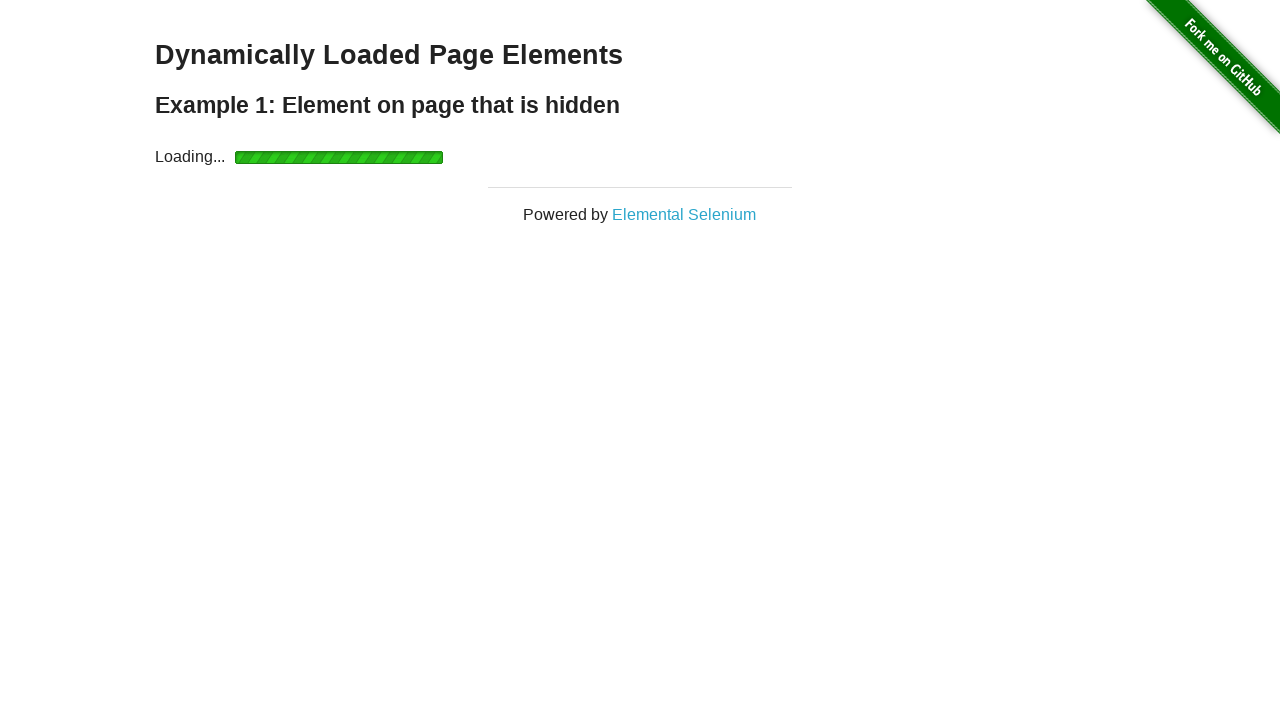

Hidden element became visible with 'Hello World!' text
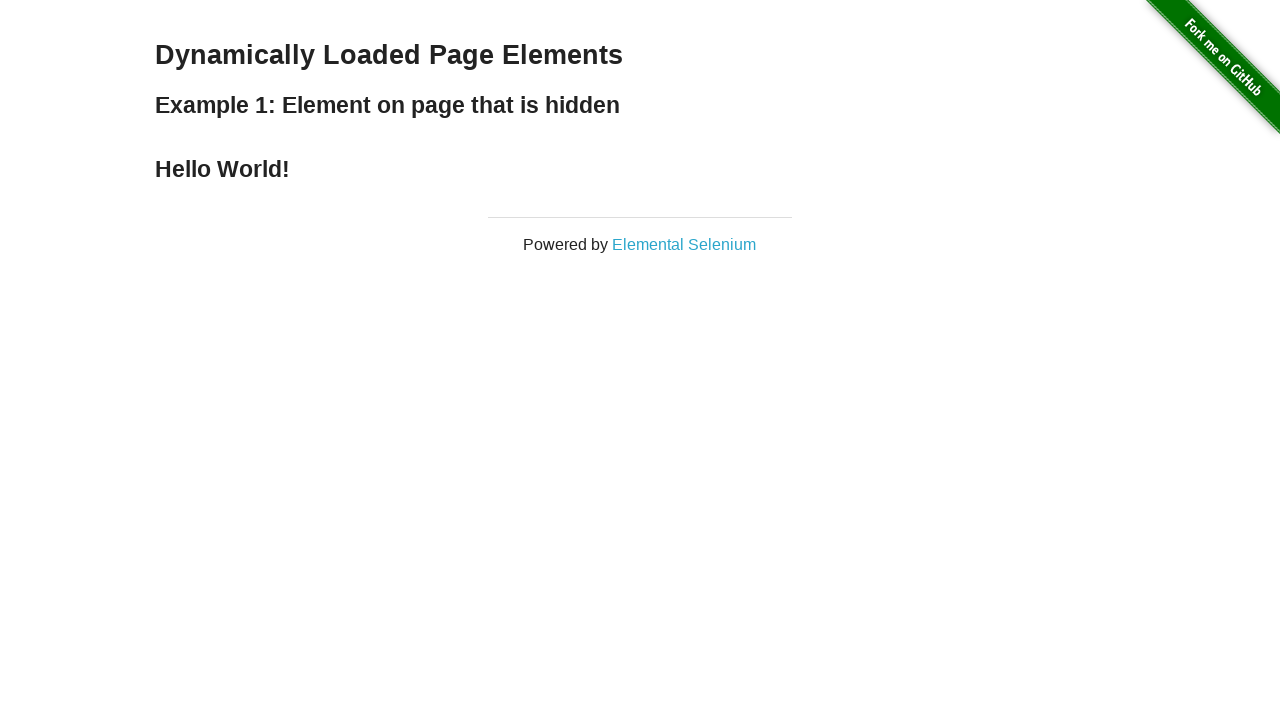

Verified result element contains 'Hello World!' text
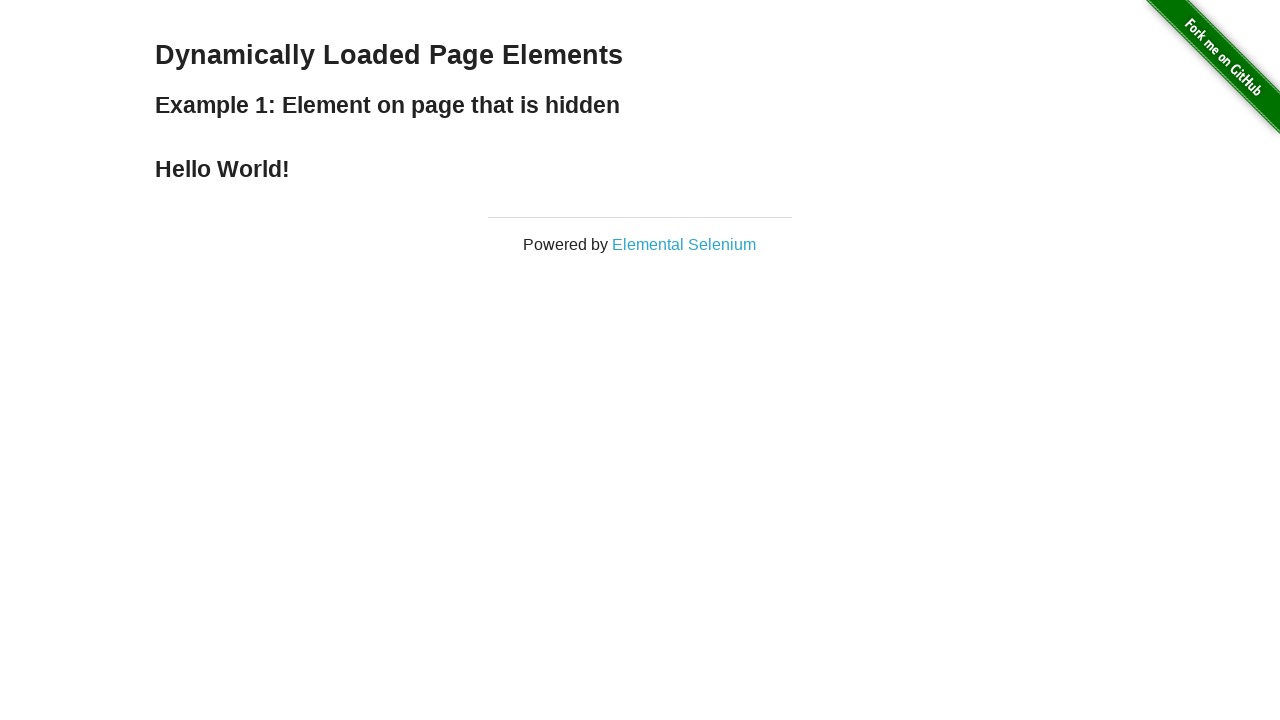

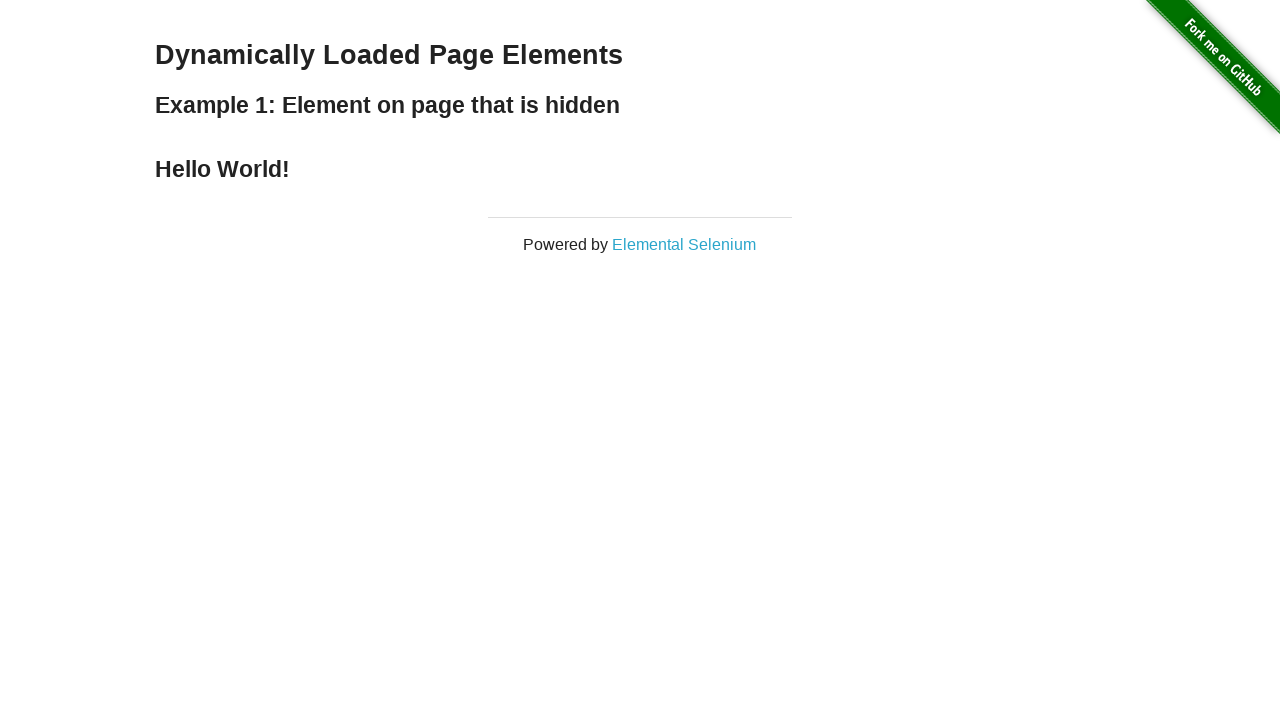